Tests infinite scroll functionality by scrolling down and up multiple times on the page

Starting URL: http://the-internet.herokuapp.com/

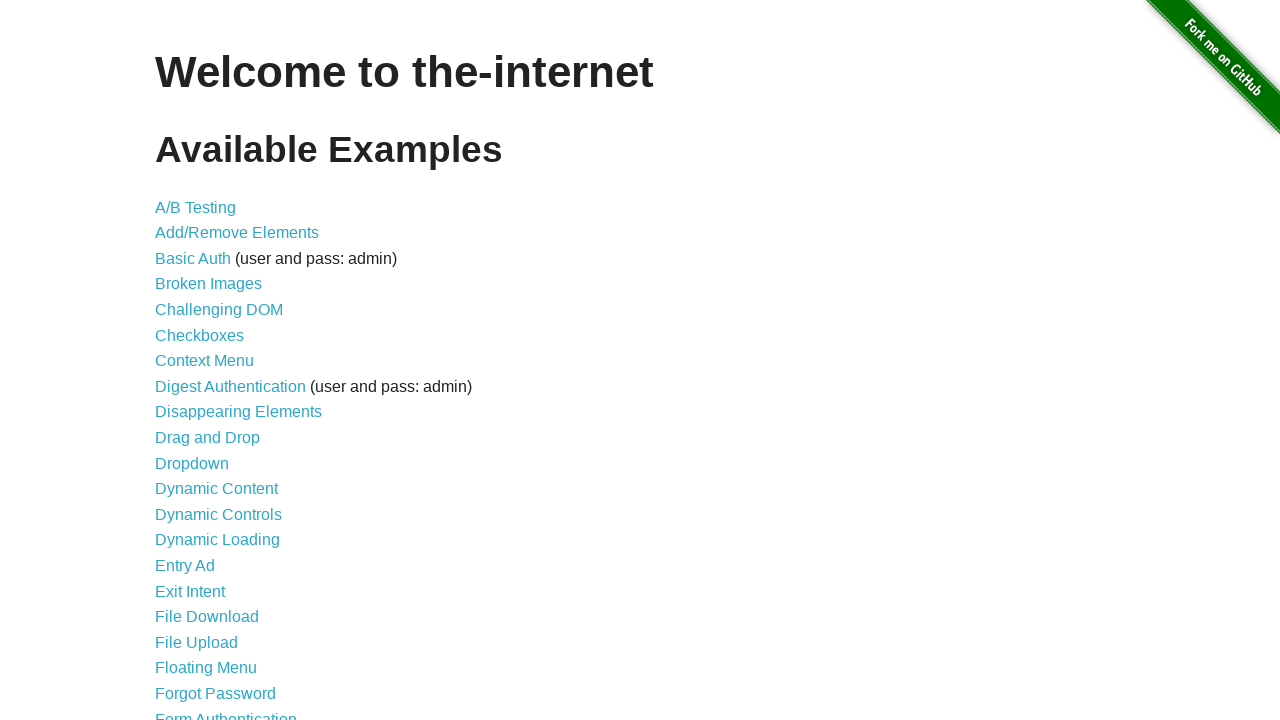

Clicked on Infinite Scroll link at (201, 360) on text='Infinite Scroll'
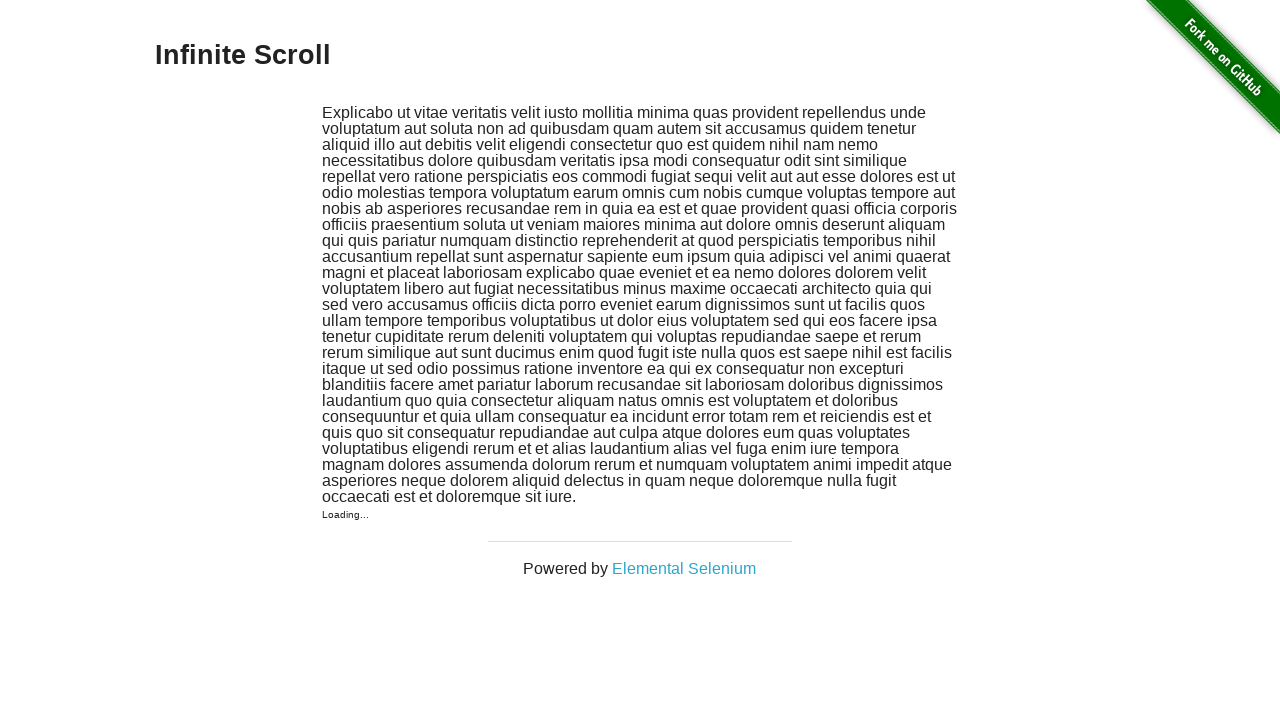

Infinite Scroll page loaded
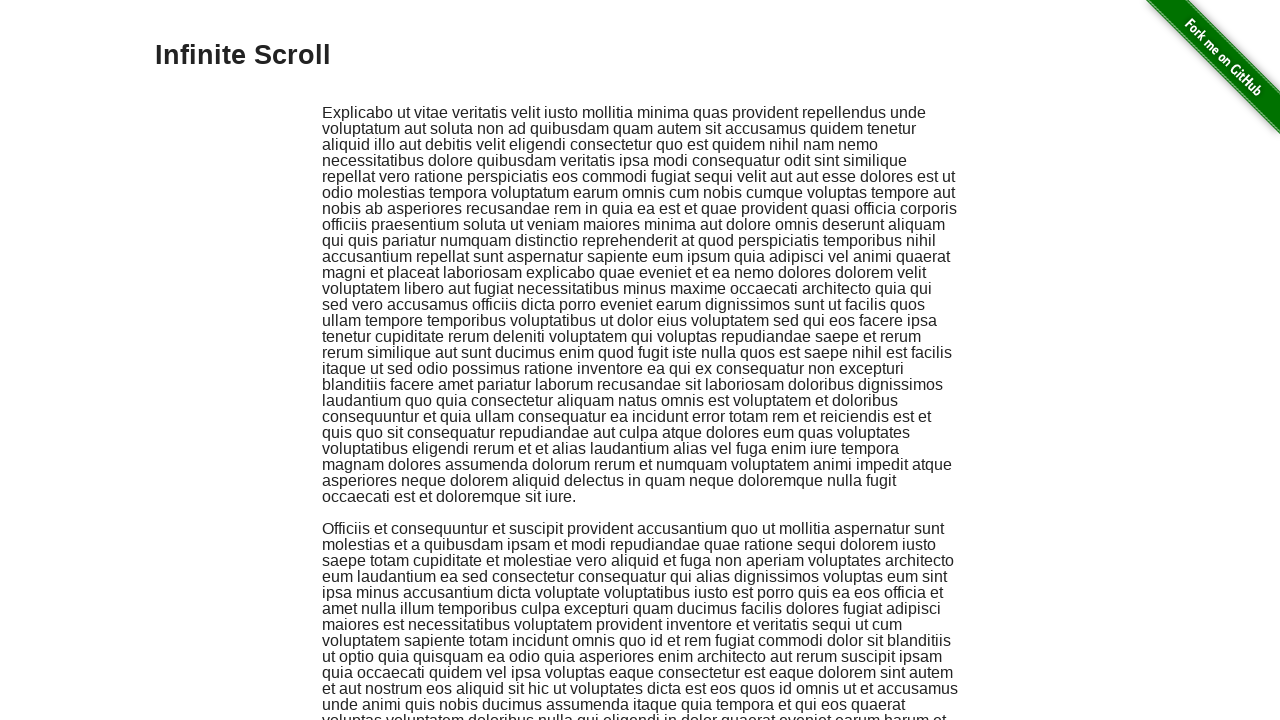

Scrolled to bottom of page
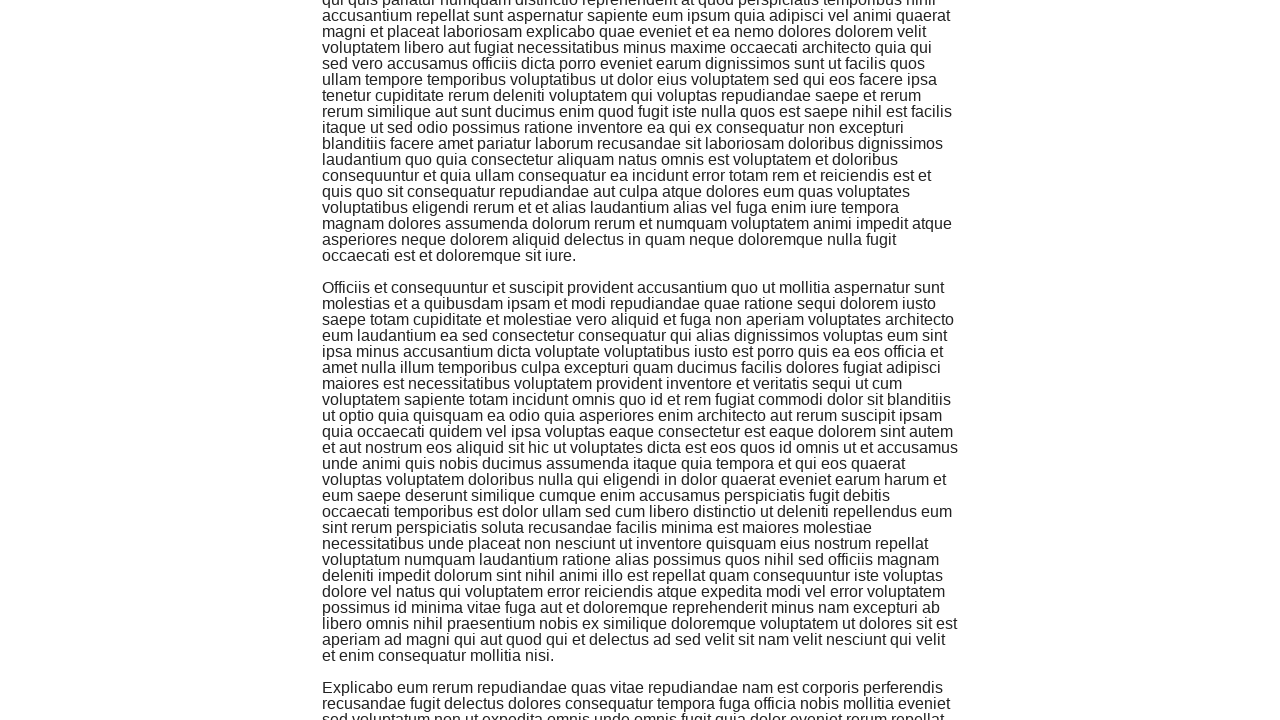

Waited 3 seconds for content to load
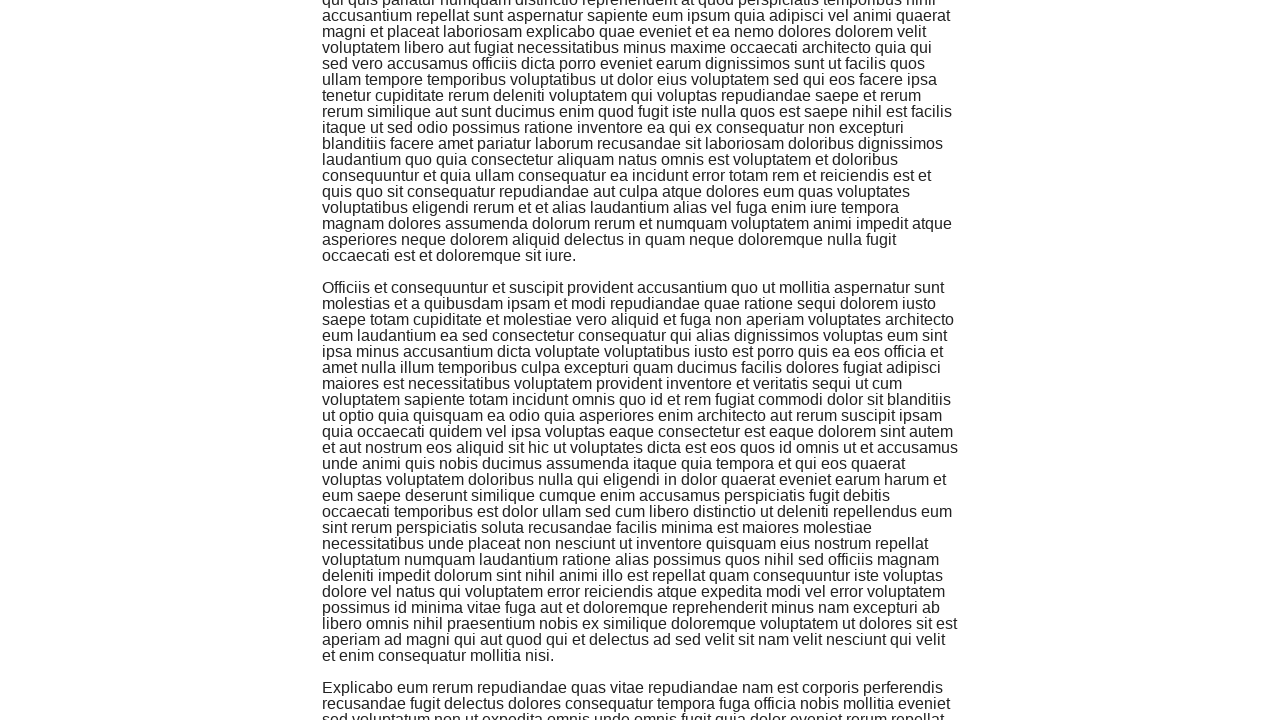

Scrolled back to top of page
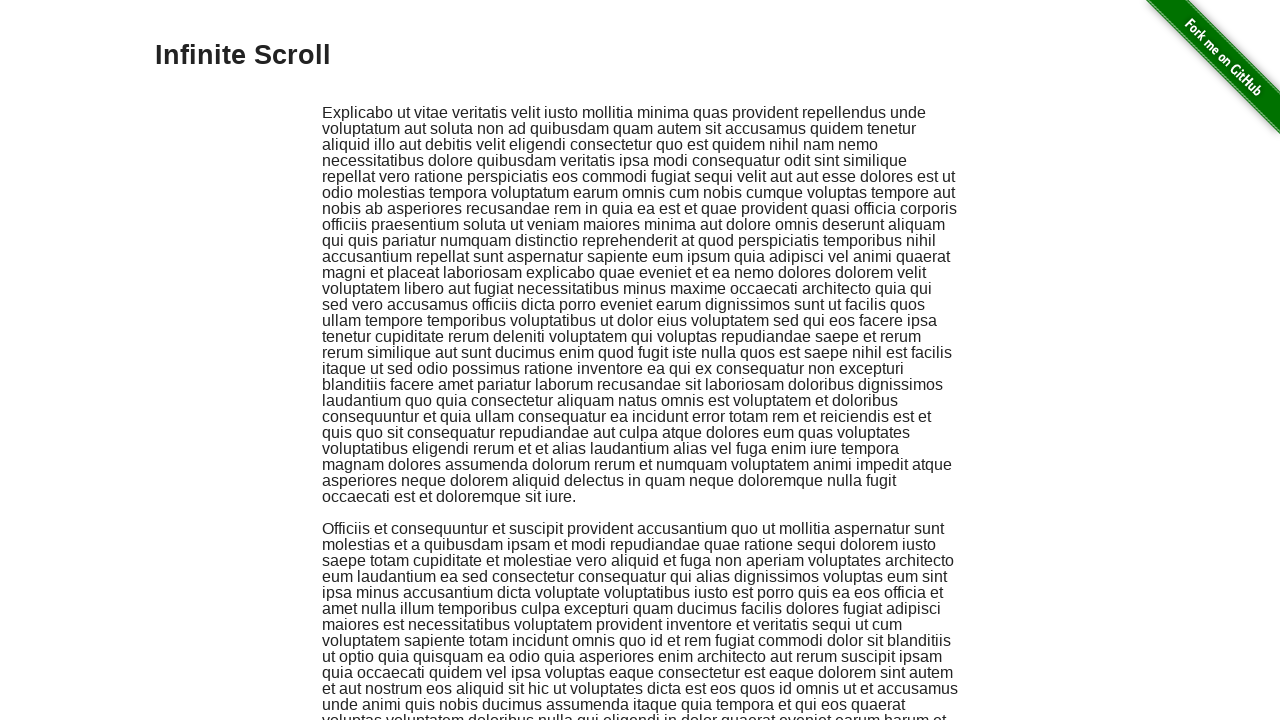

Waited 2 seconds at top
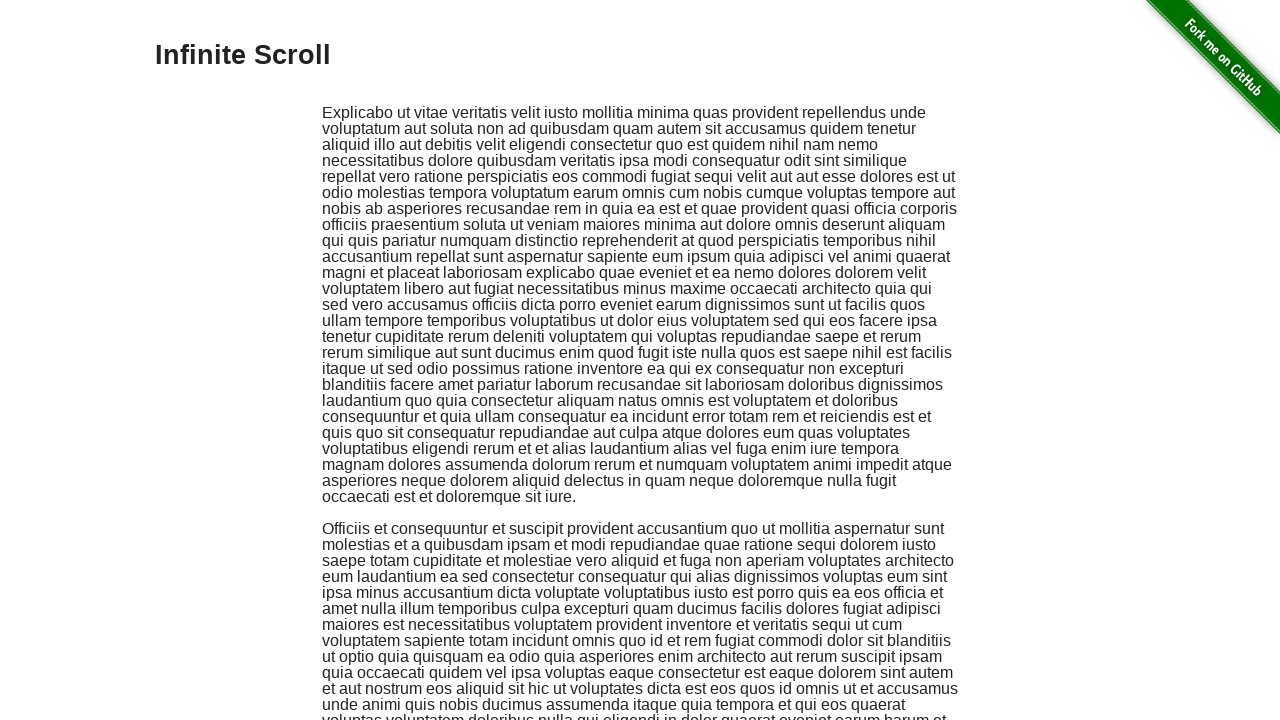

Scrolled to bottom of page again
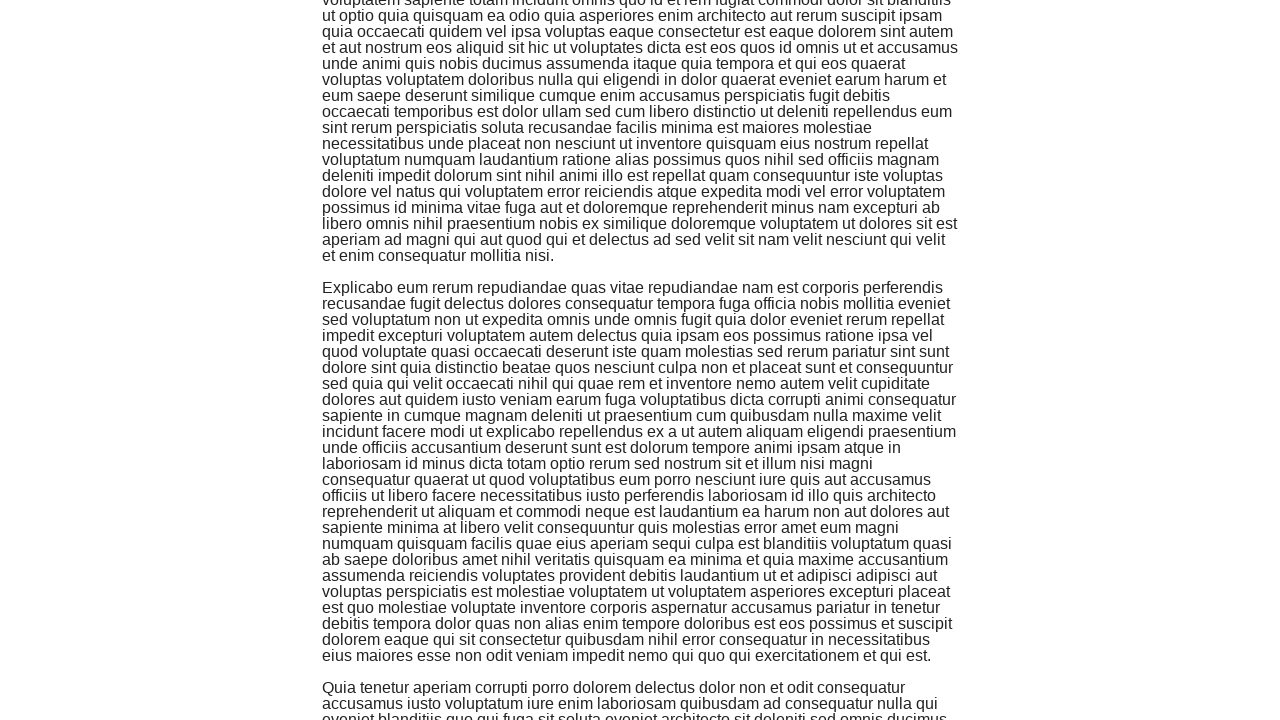

Waited 2 seconds for content to load
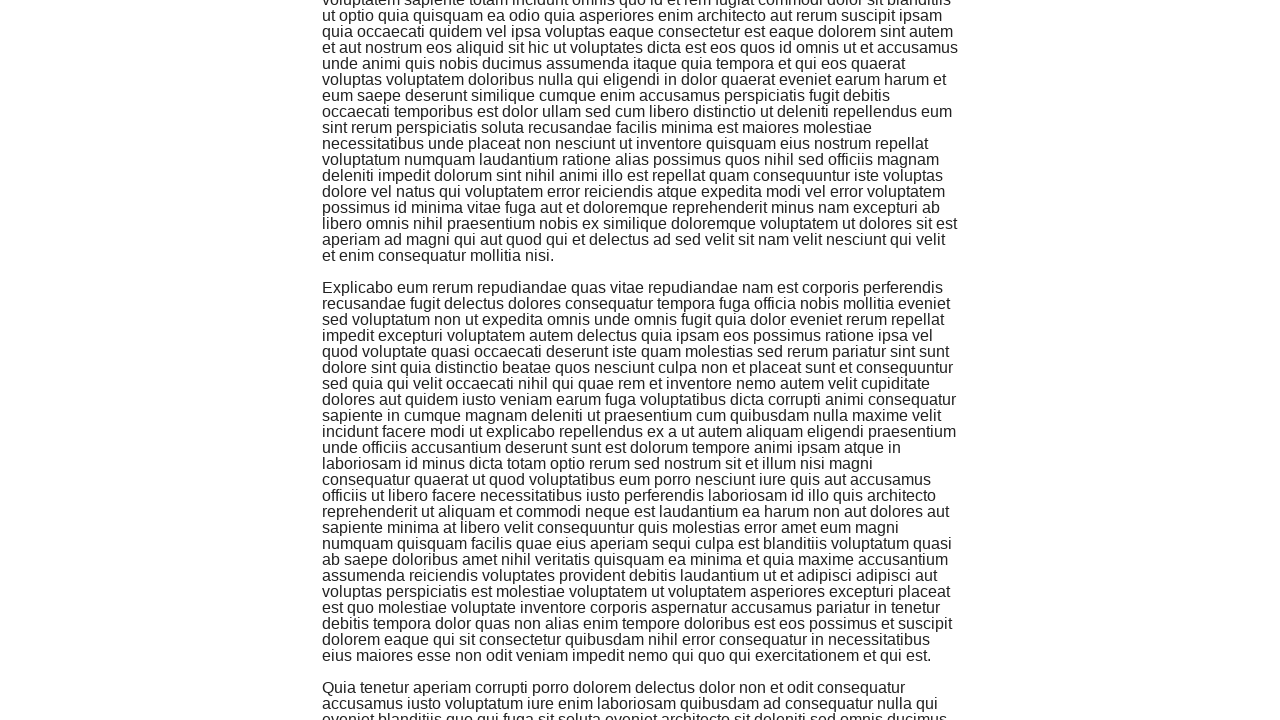

Scrolled back to top of page again
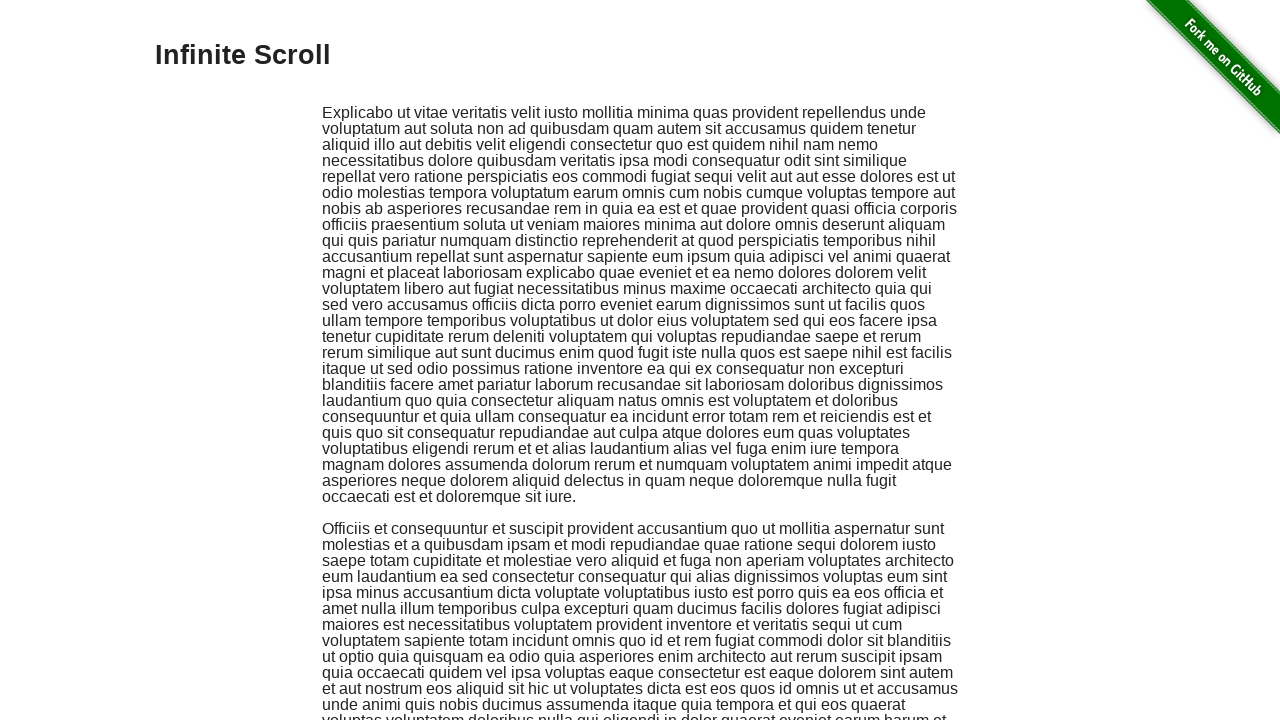

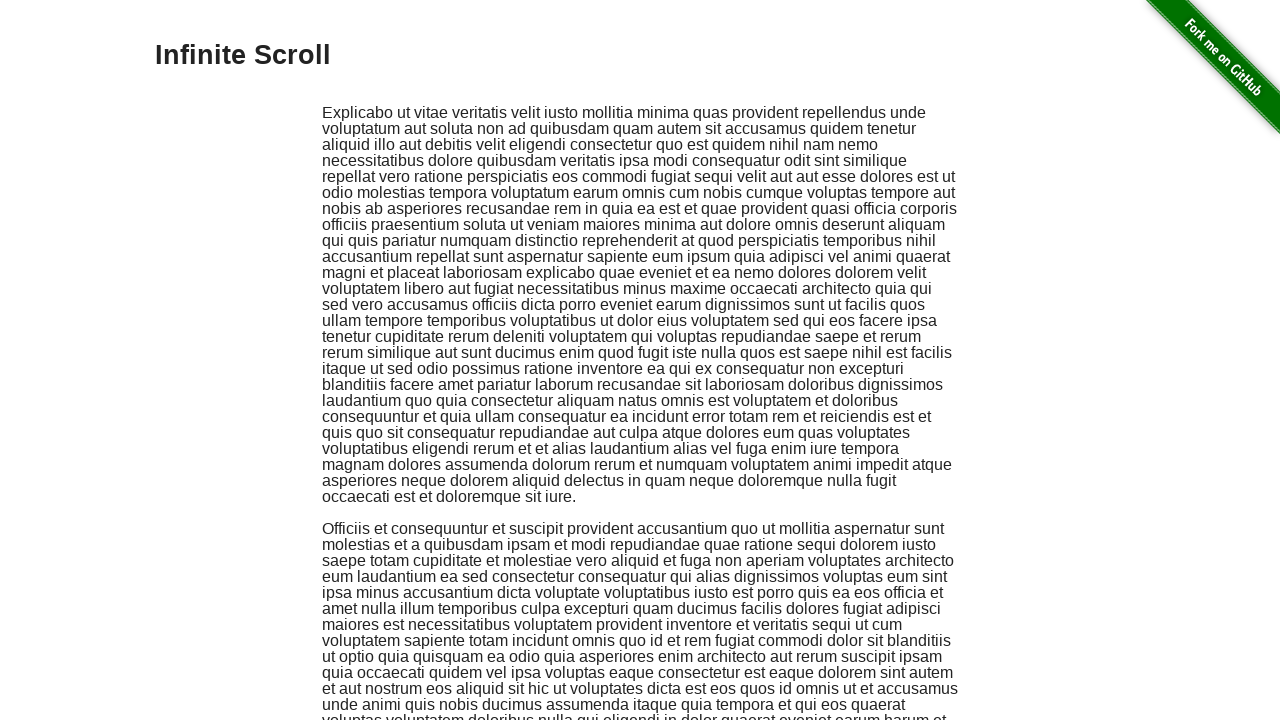